Performs a drag-and-drop action from the draggable element to the droppable element and verifies the drop was successful

Starting URL: https://jqueryui.com/droppable/

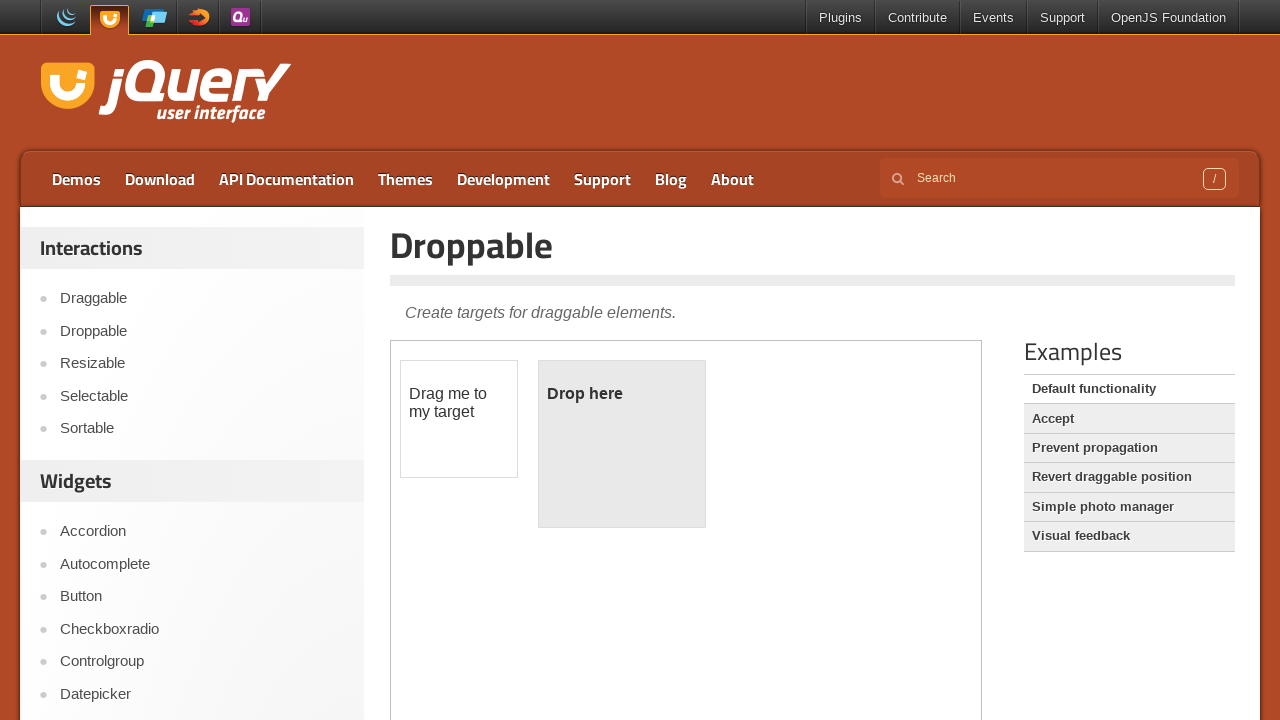

Waited for demo iframe to load
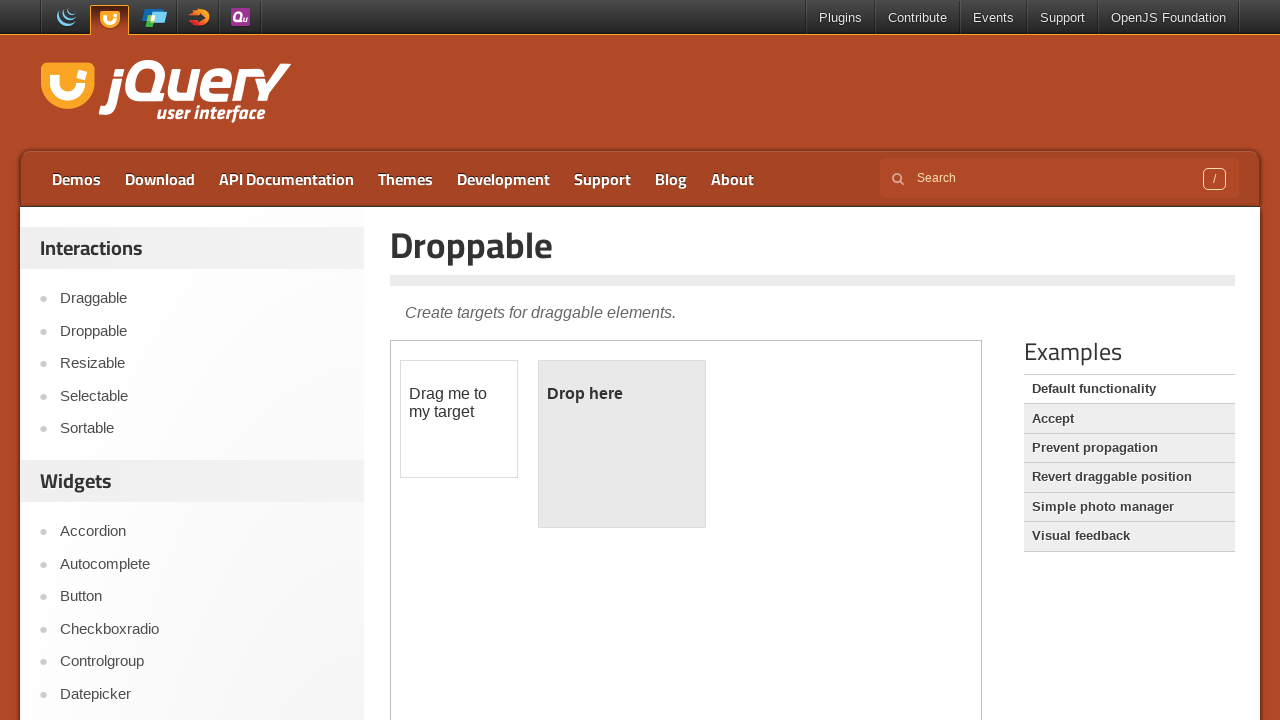

Located and switched to demo iframe
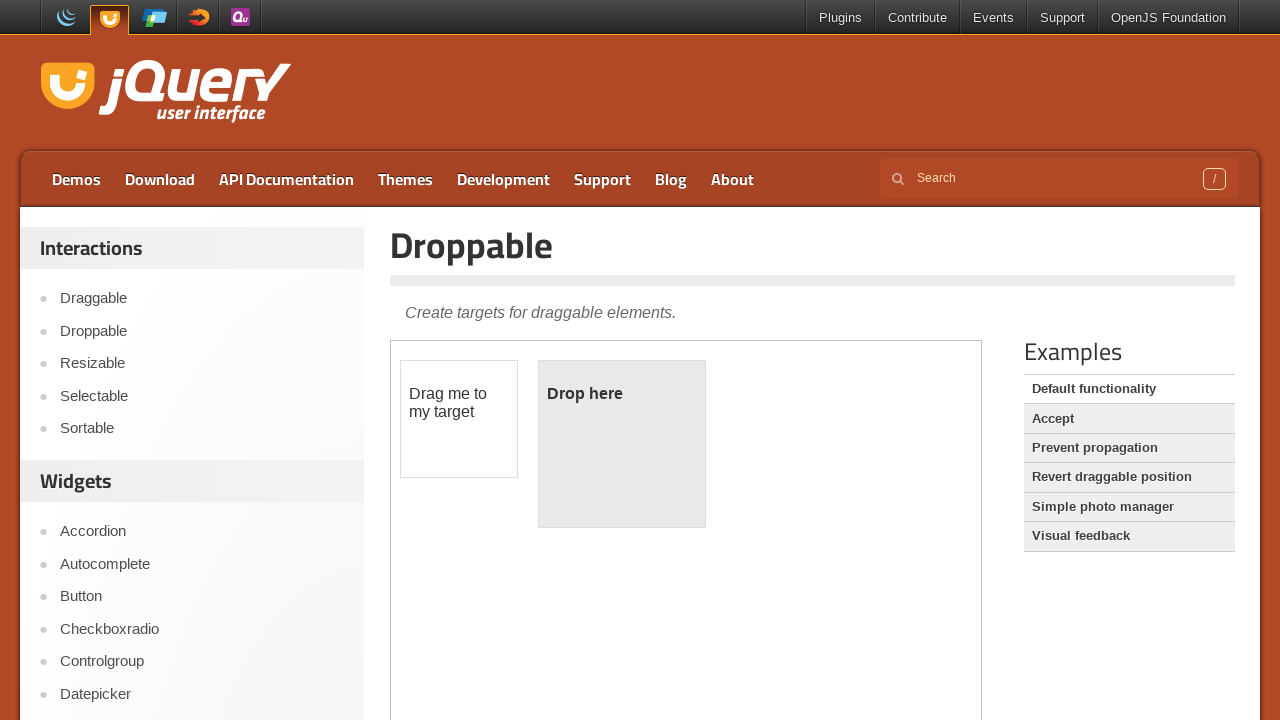

Located draggable element
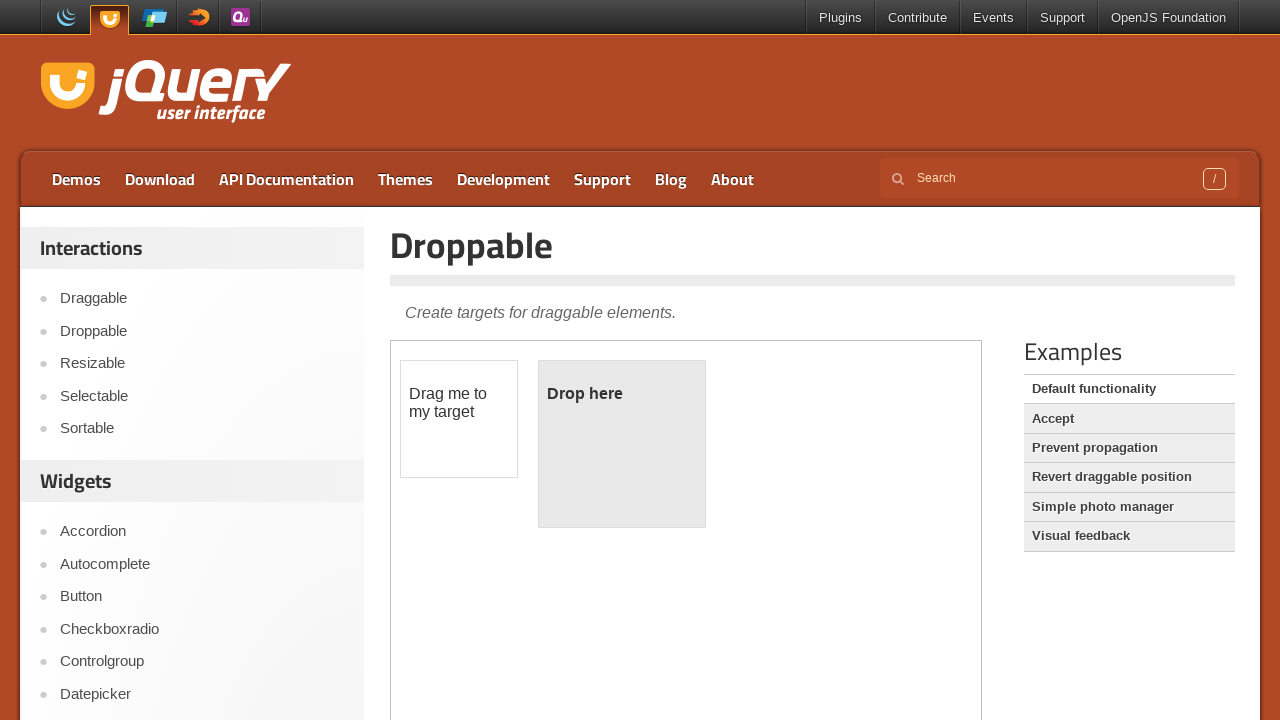

Located droppable element
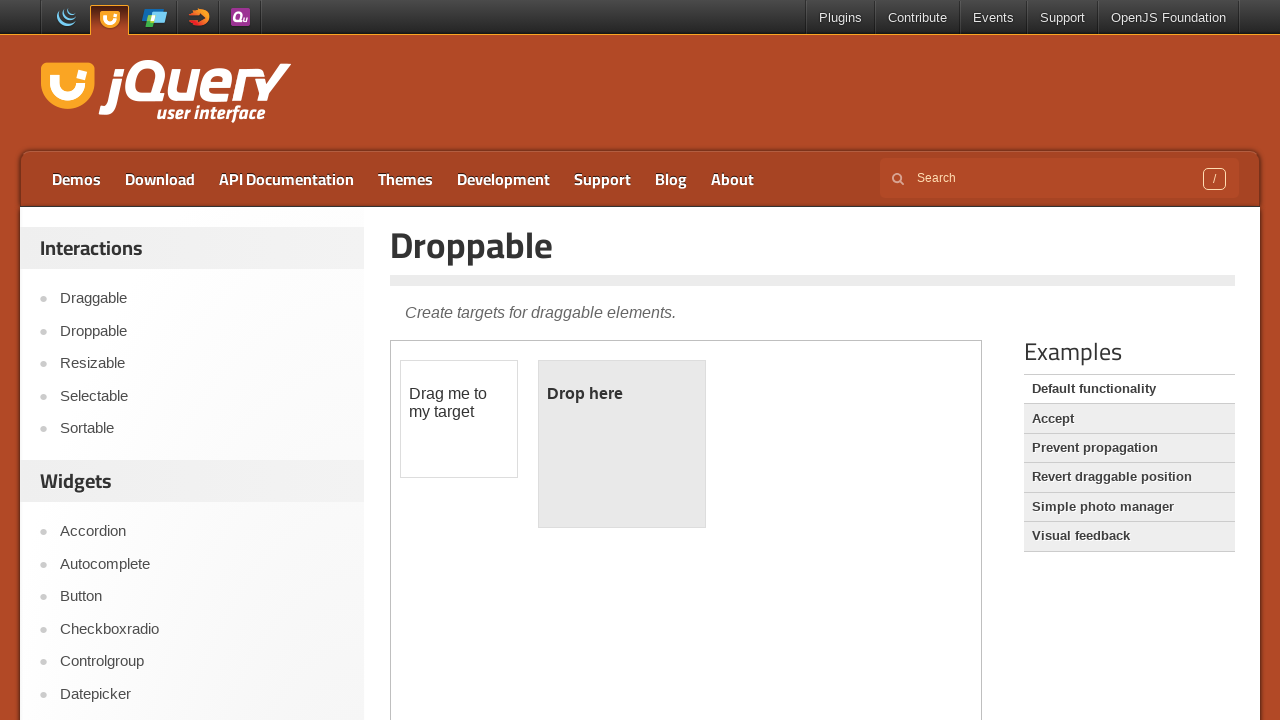

Performed drag and drop action from draggable to droppable element at (622, 444)
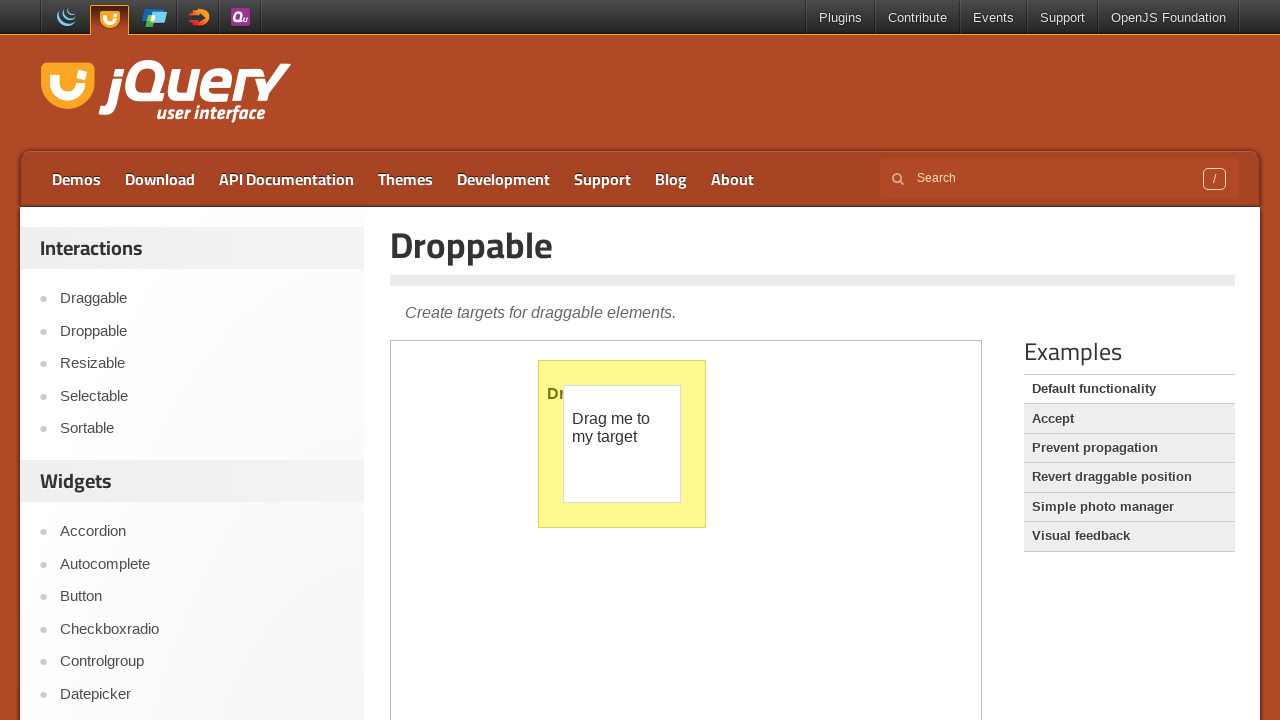

Retrieved text from droppable element to verify drop success
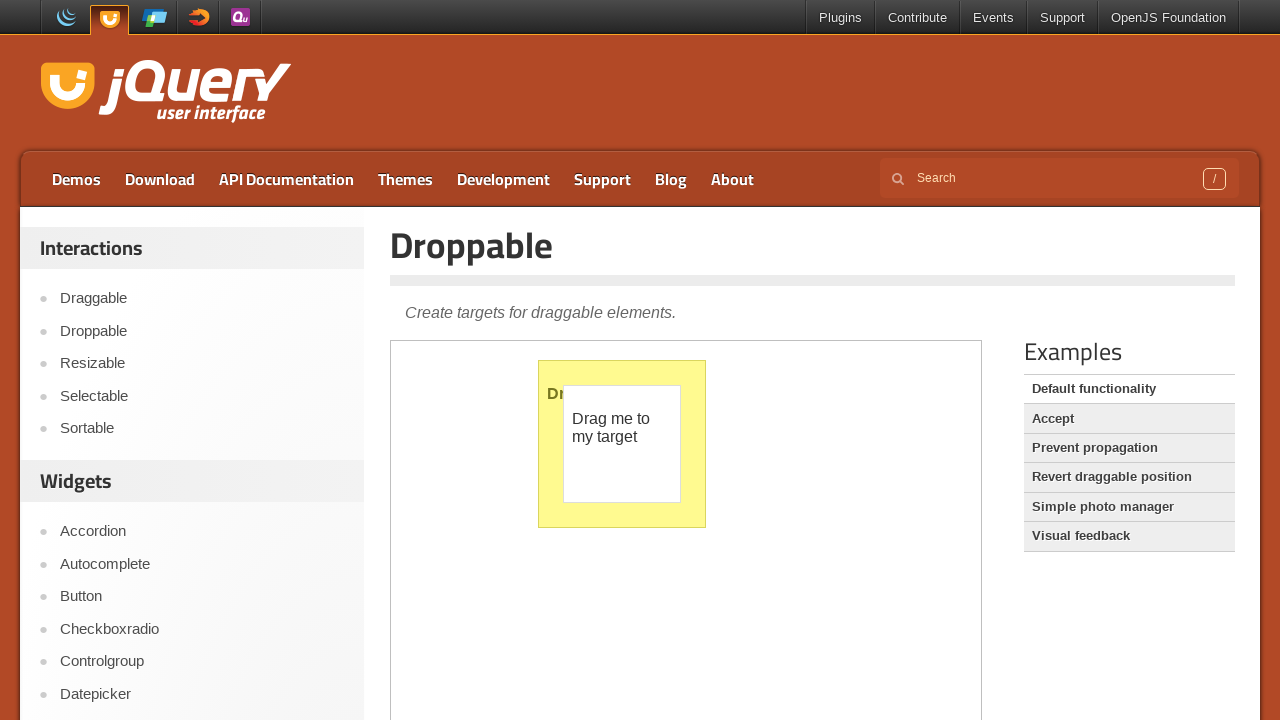

Verified 'Dropped!' text is present in droppable element - drag and drop successful
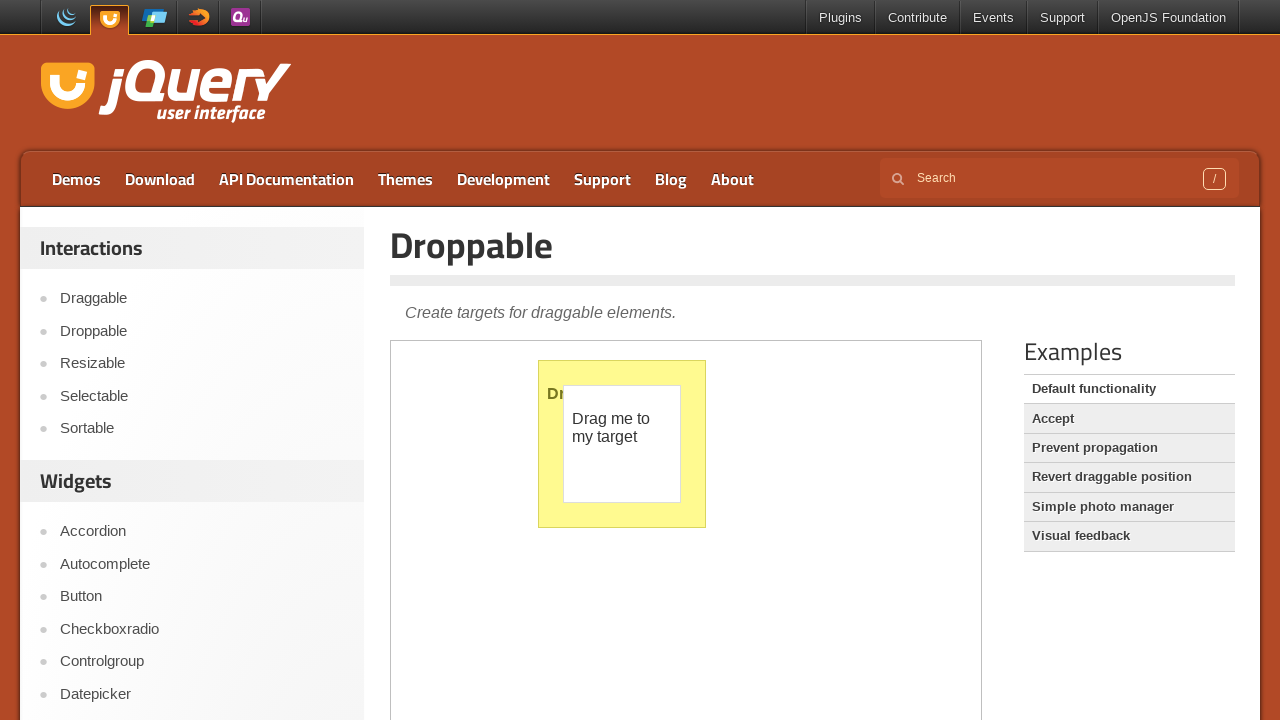

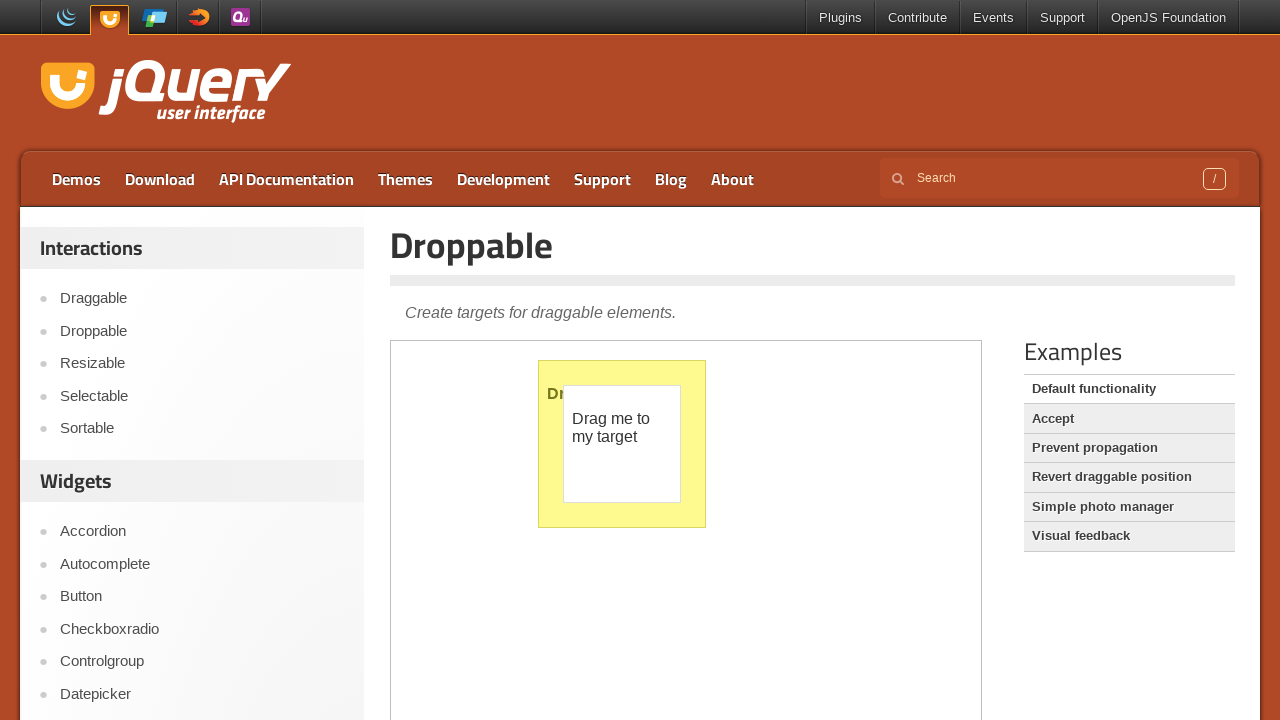